Tests that new todo items are appended to the bottom of the list by creating 3 items and verifying the count

Starting URL: https://demo.playwright.dev/todomvc

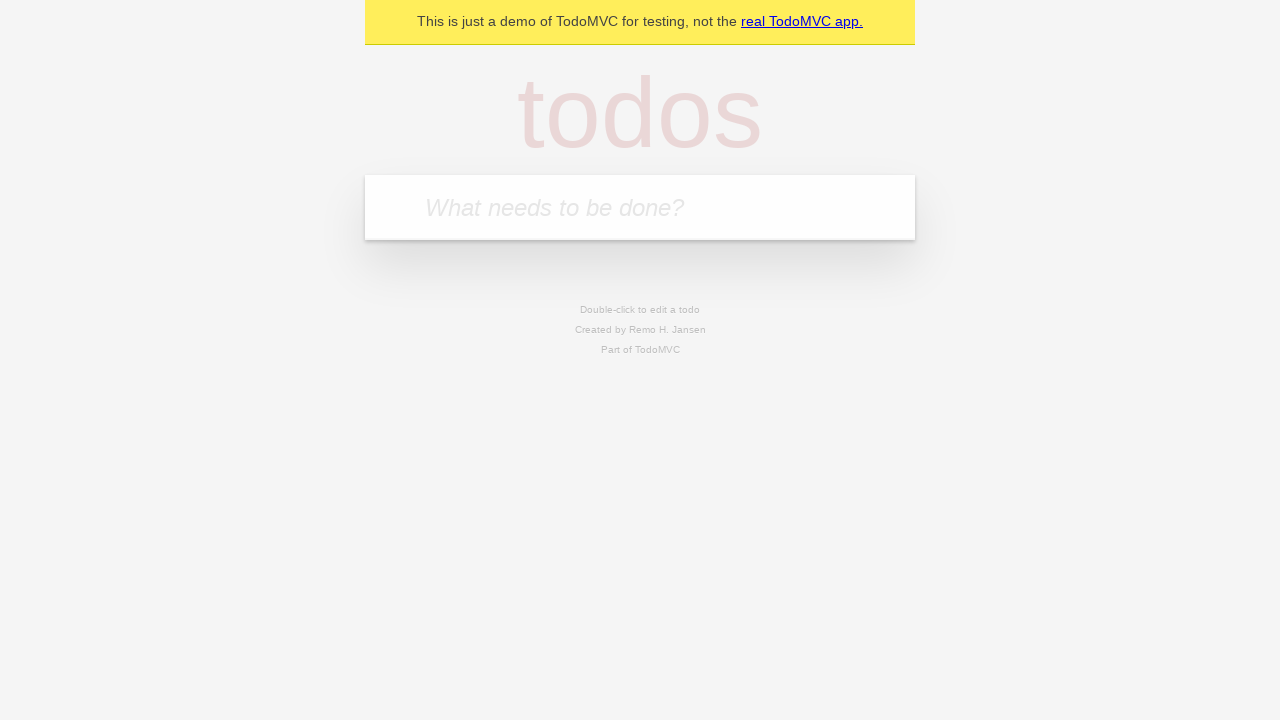

Filled todo input with 'buy some cheese' on internal:attr=[placeholder="What needs to be done?"i]
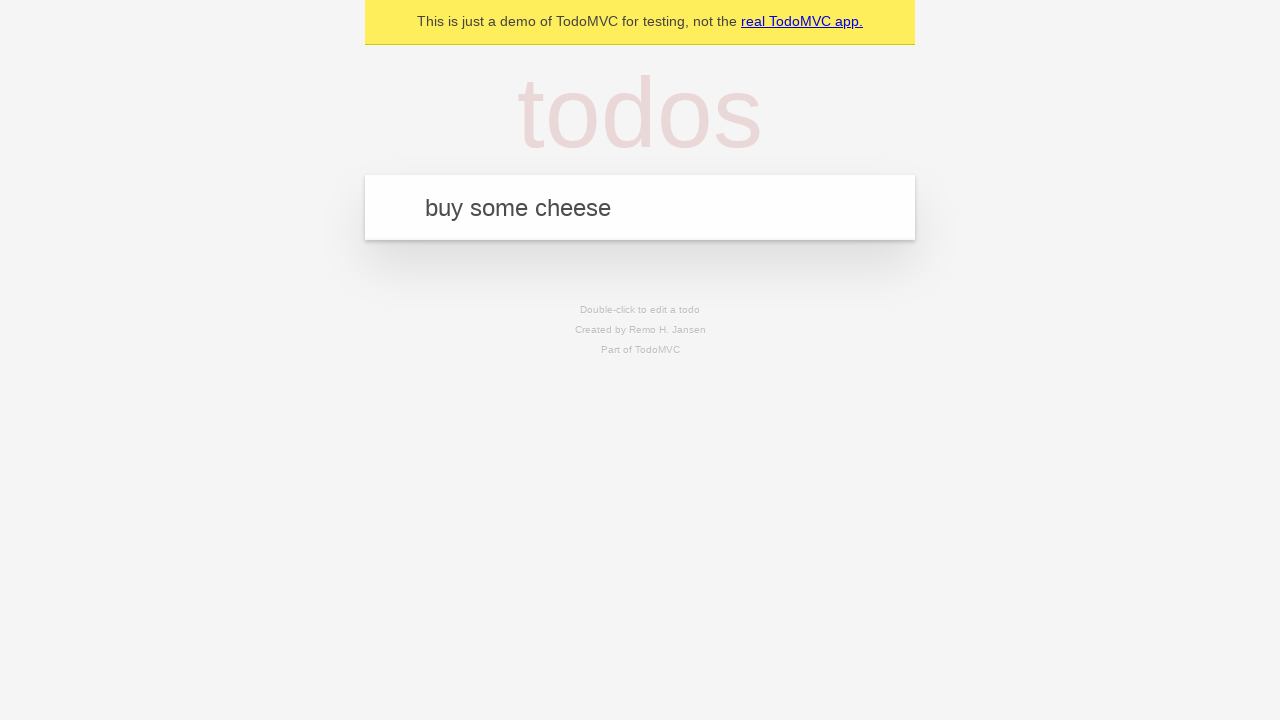

Pressed Enter to create first todo item on internal:attr=[placeholder="What needs to be done?"i]
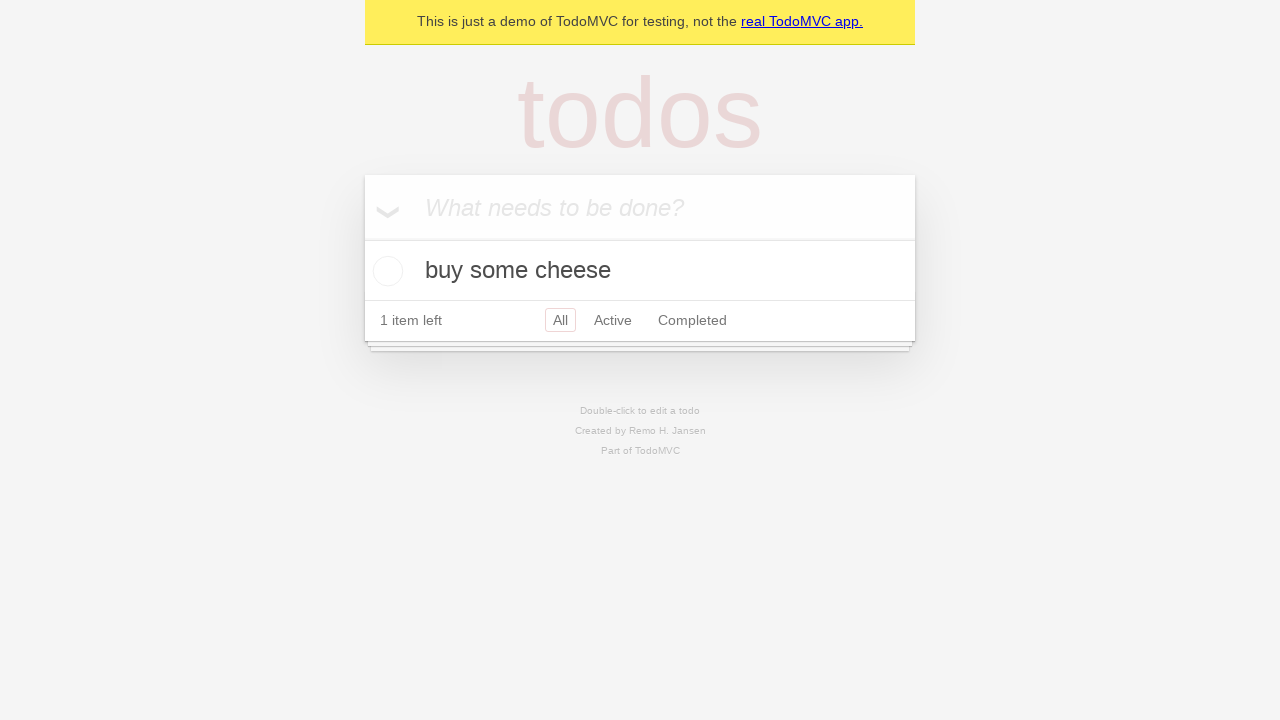

Filled todo input with 'feed the cat' on internal:attr=[placeholder="What needs to be done?"i]
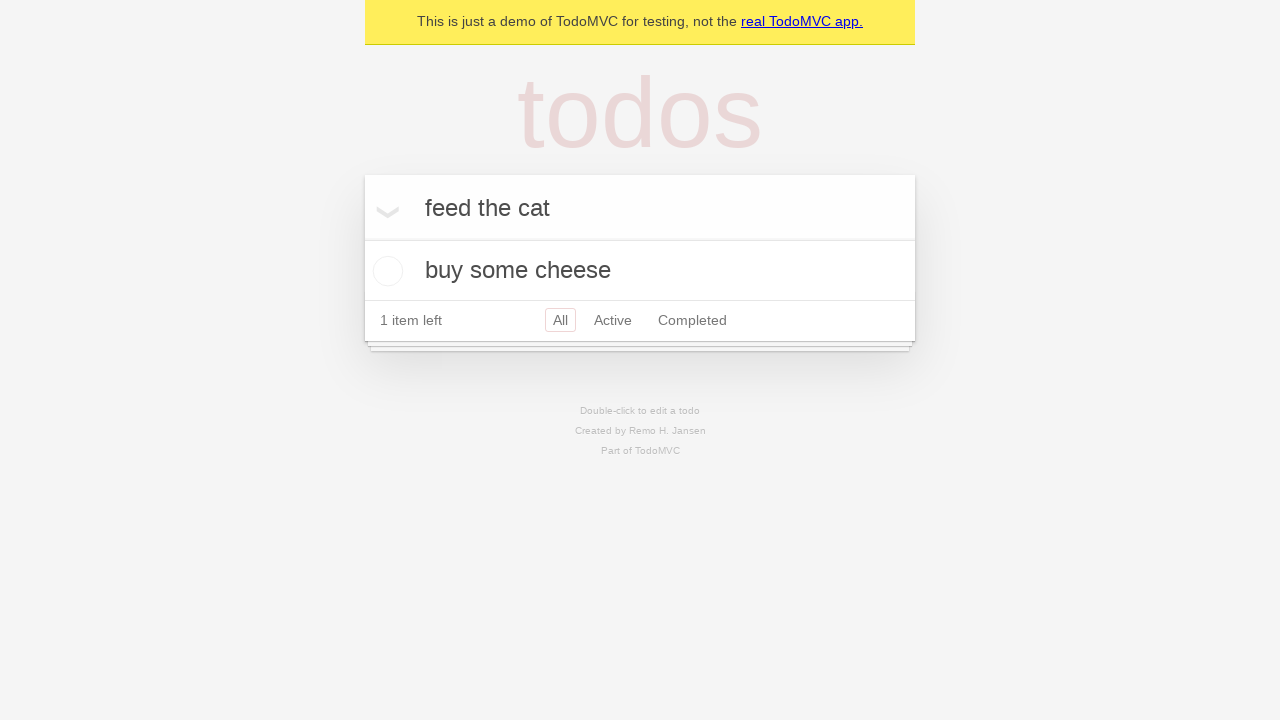

Pressed Enter to create second todo item on internal:attr=[placeholder="What needs to be done?"i]
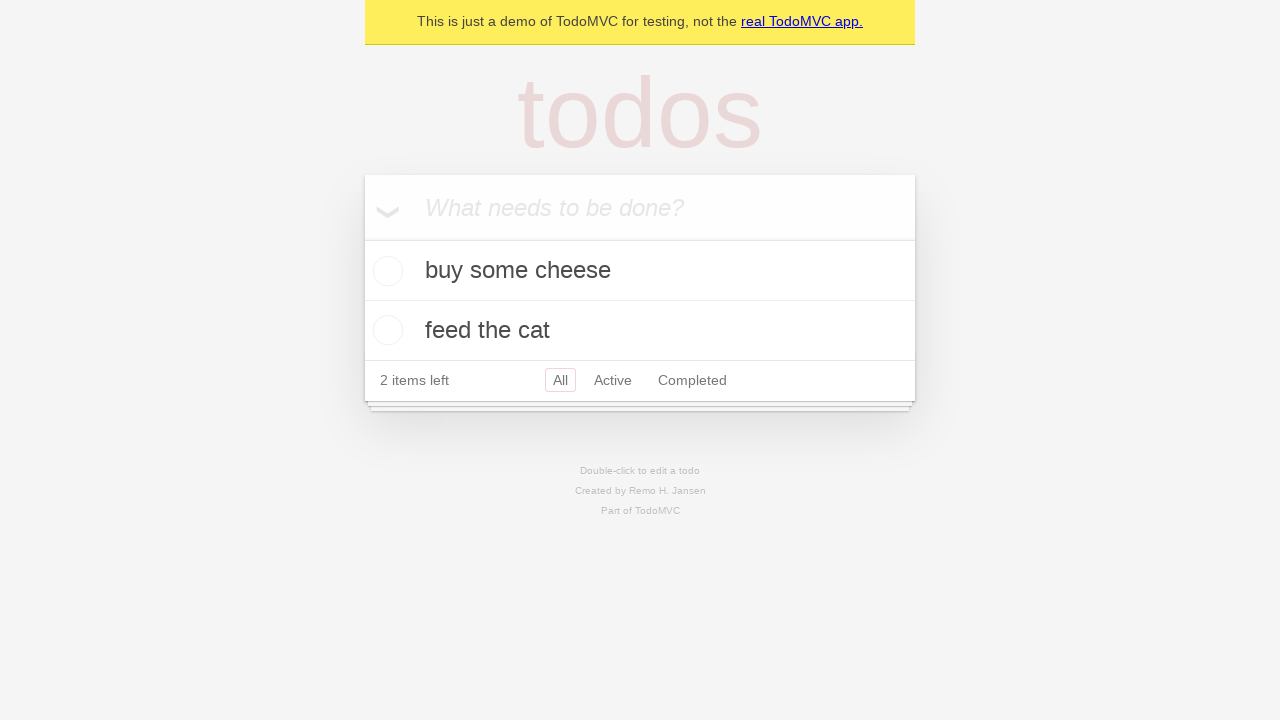

Filled todo input with 'book a doctors appointment' on internal:attr=[placeholder="What needs to be done?"i]
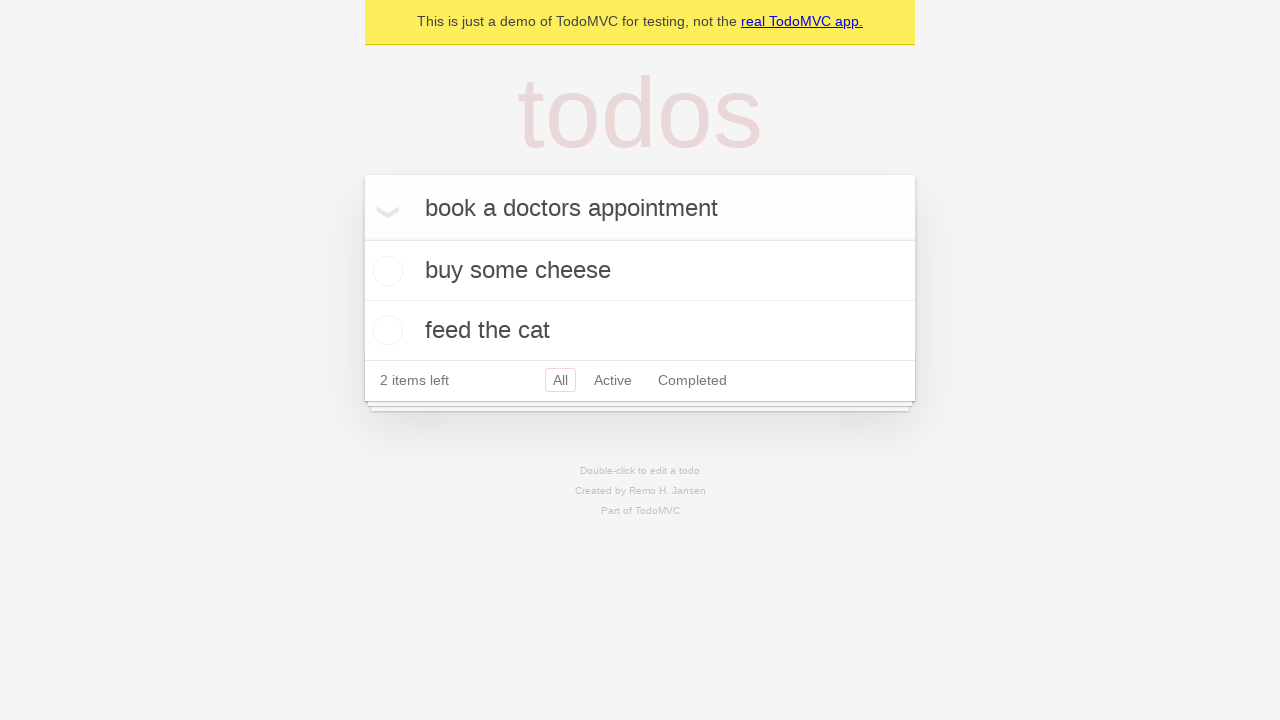

Pressed Enter to create third todo item on internal:attr=[placeholder="What needs to be done?"i]
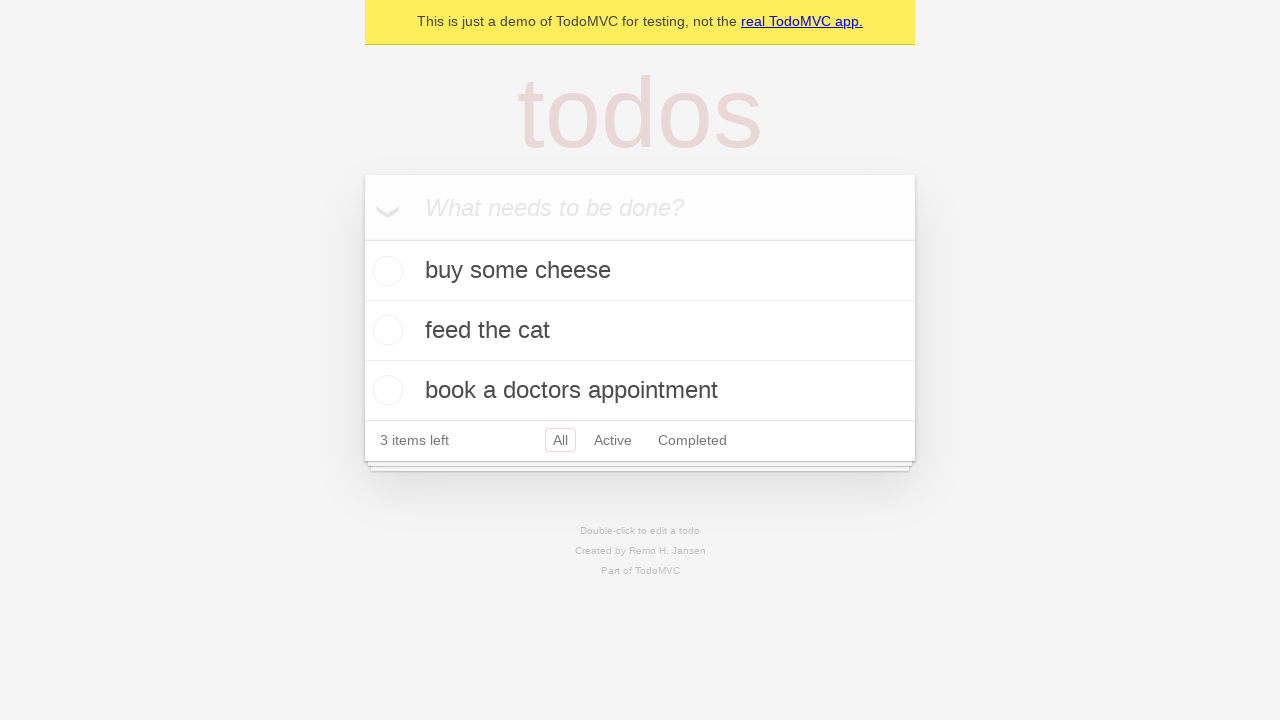

Todo count element loaded, all items created
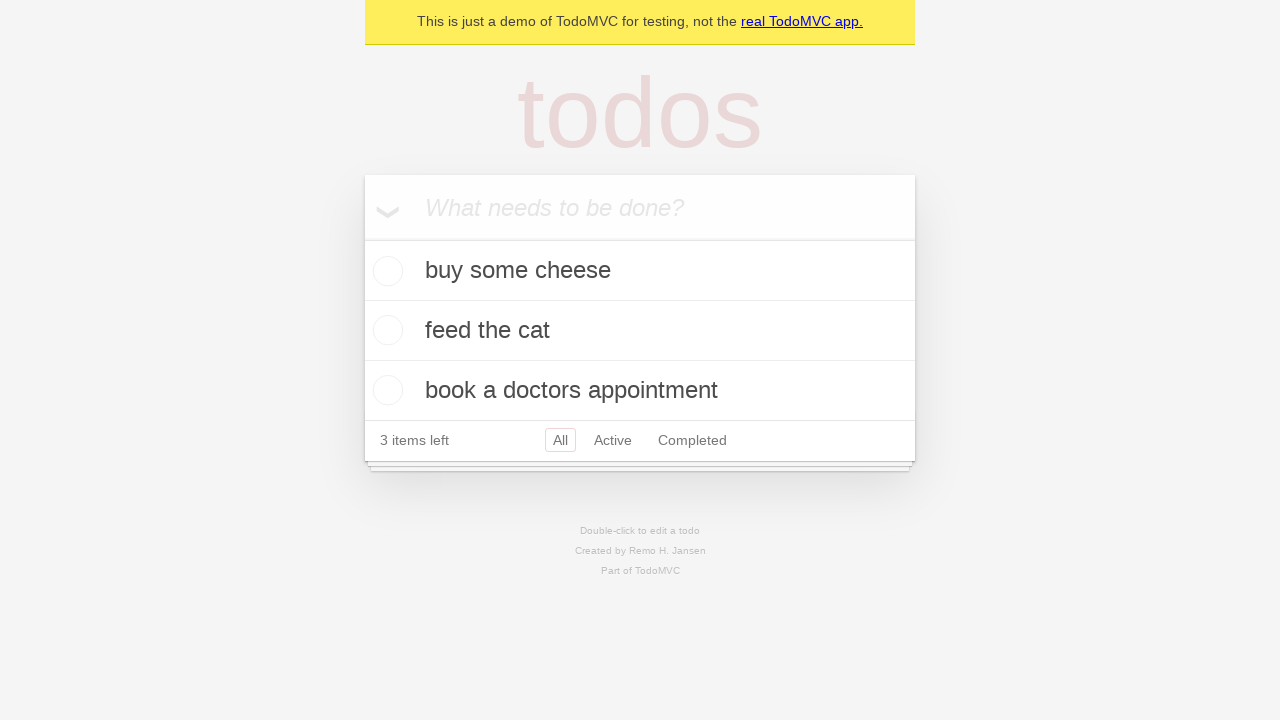

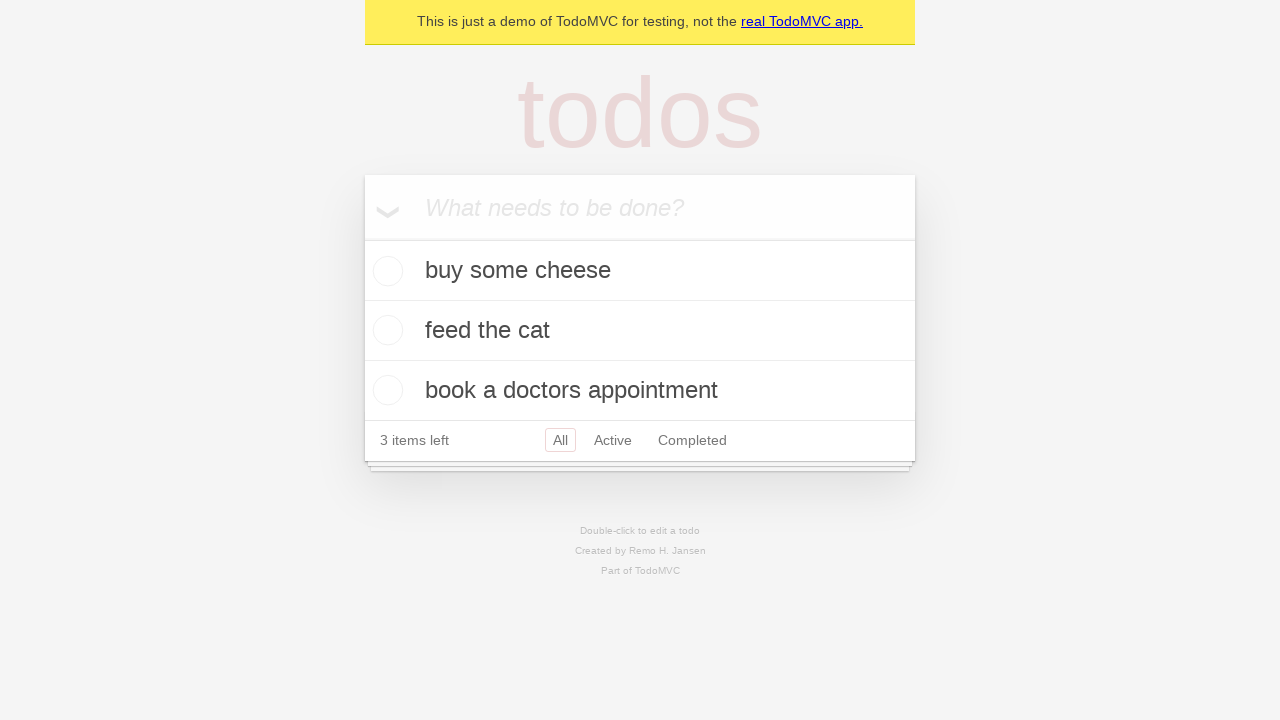